Tests product search functionality by typing a search query and verifying that the correct number of products are displayed

Starting URL: https://rahulshettyacademy.com/seleniumPractise/#/

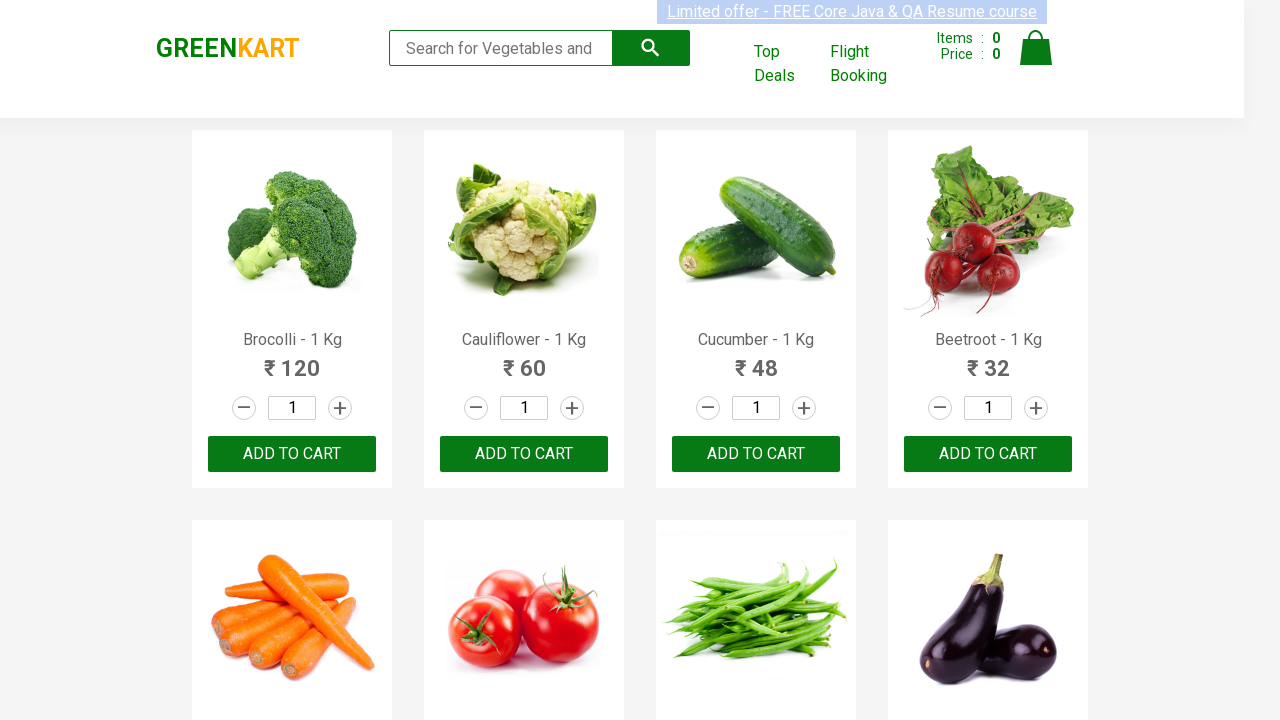

Filled search field with 'ca' on .search-keyword
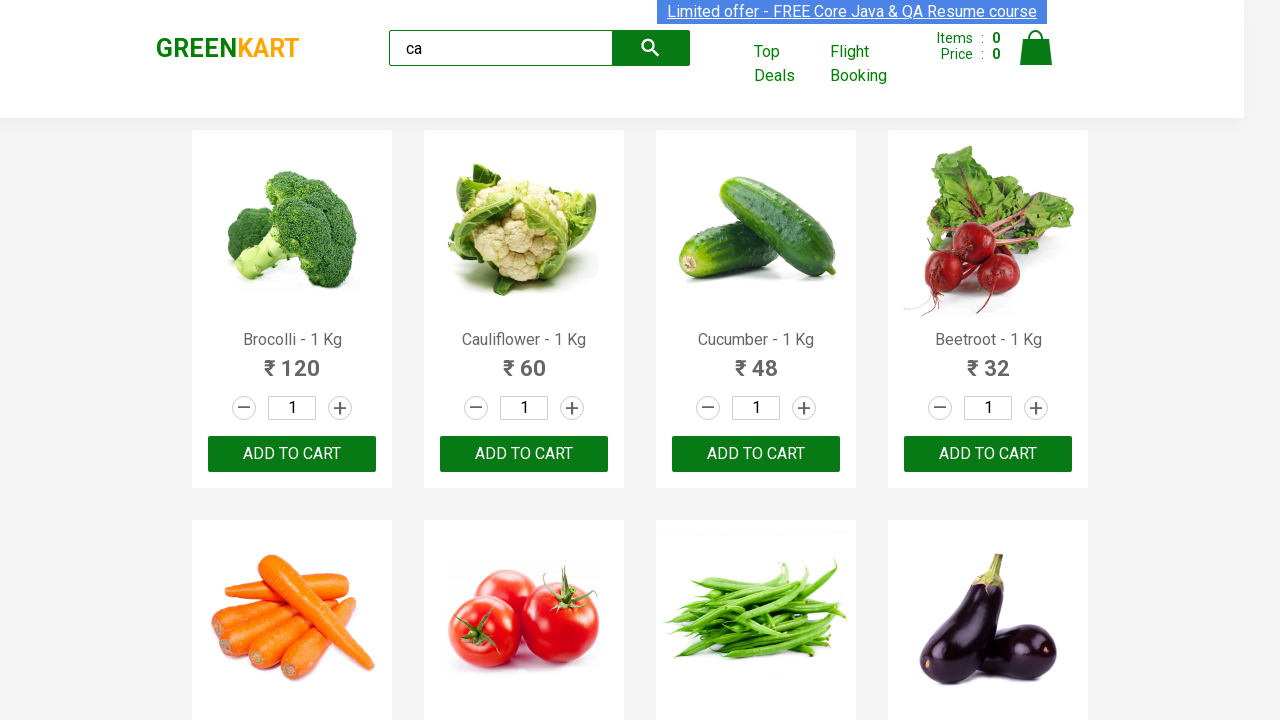

Waited 2 seconds for search results to load
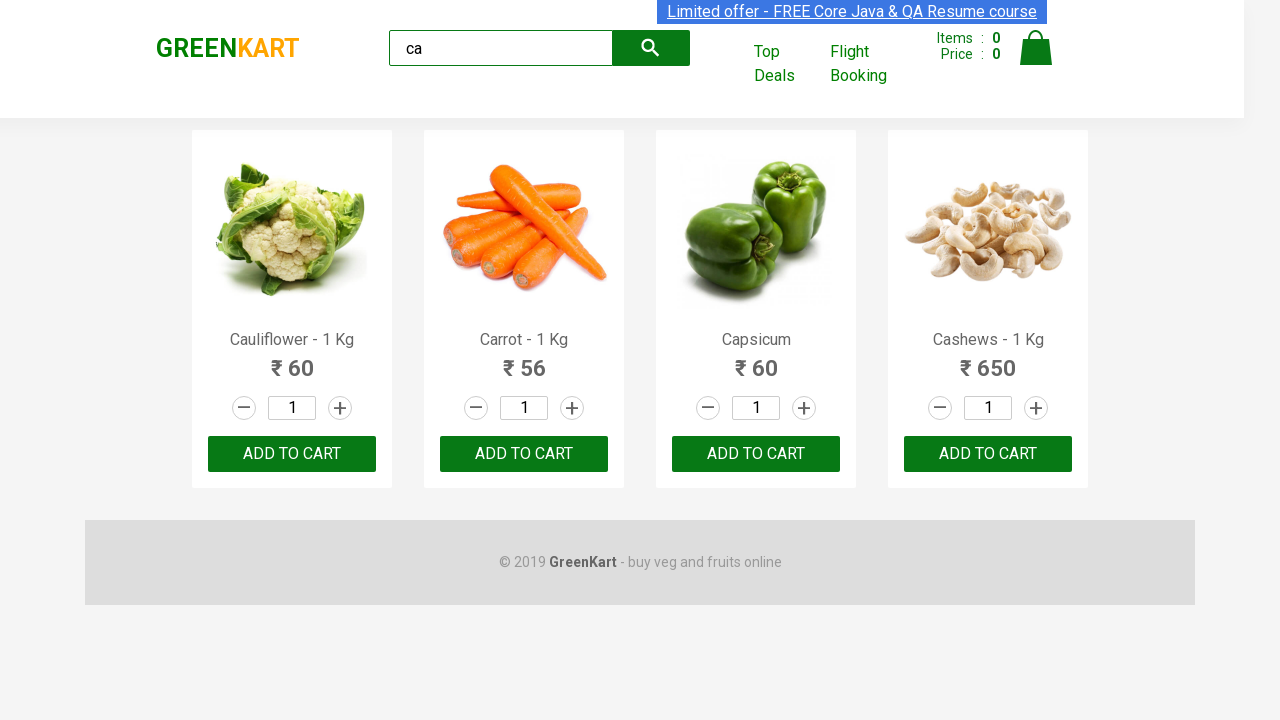

Waited for visible products to appear
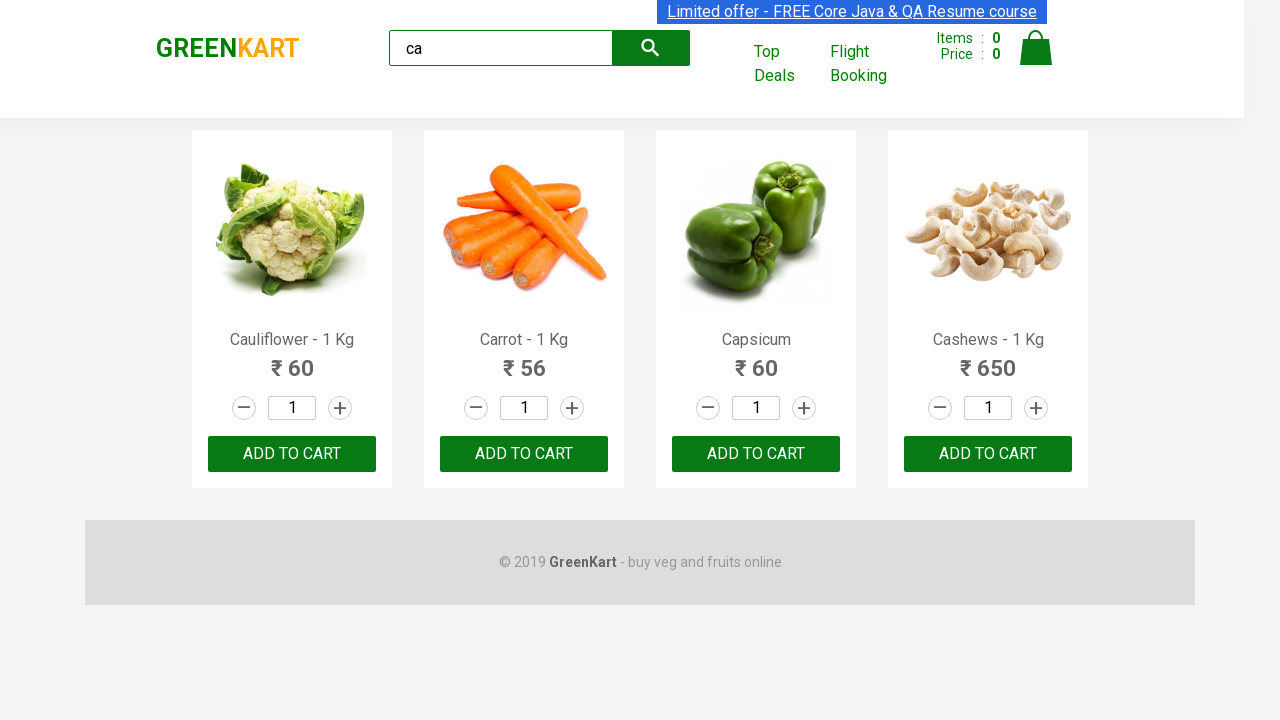

Located all visible products
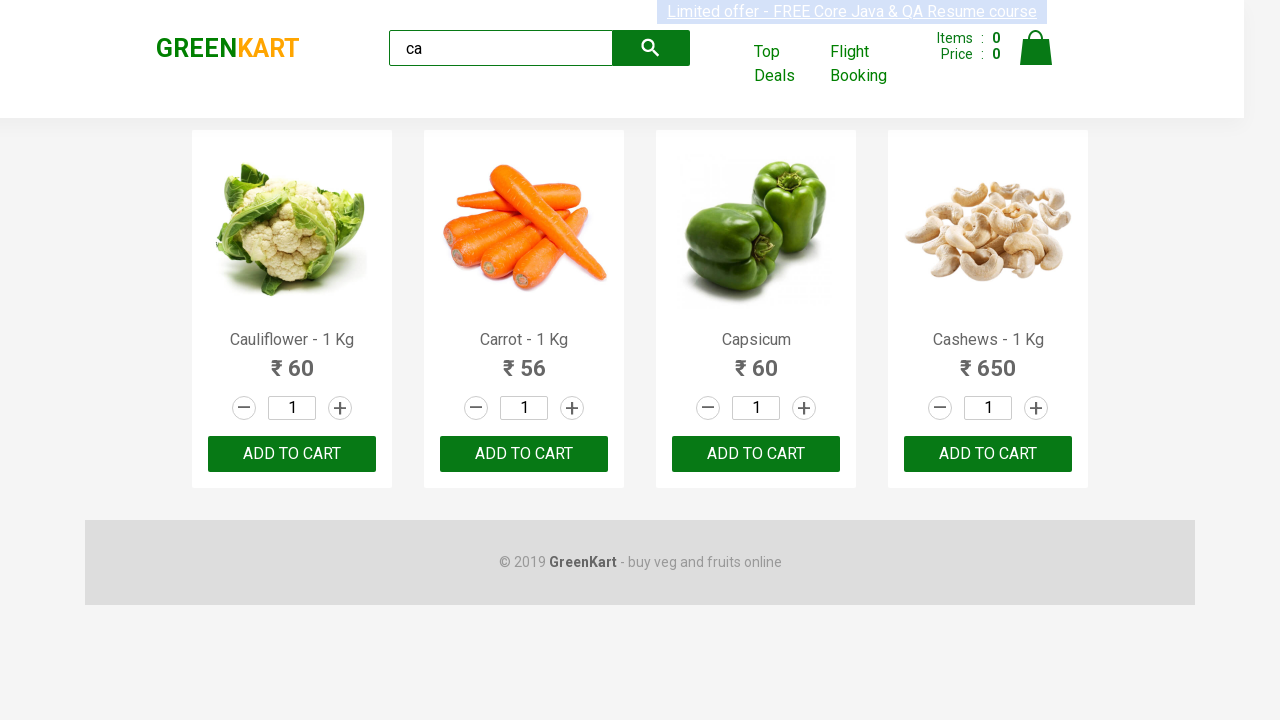

Verified that exactly 4 visible products are displayed
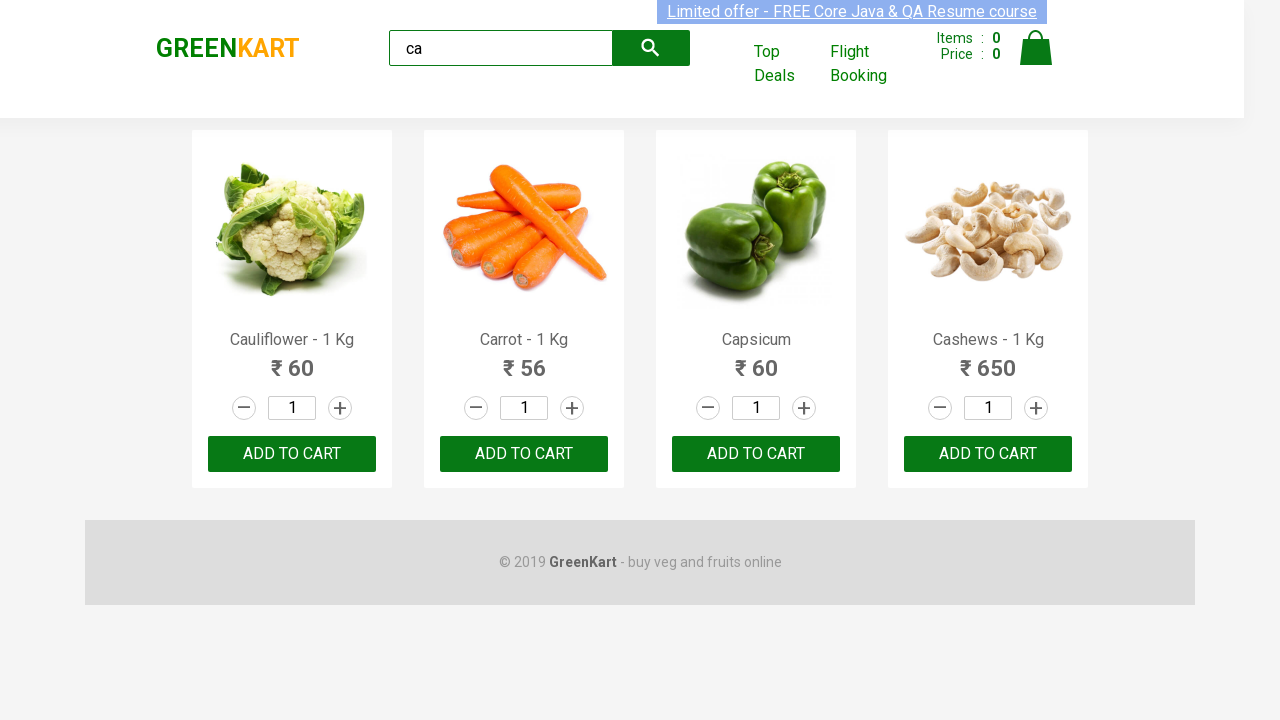

Located all products within parent container
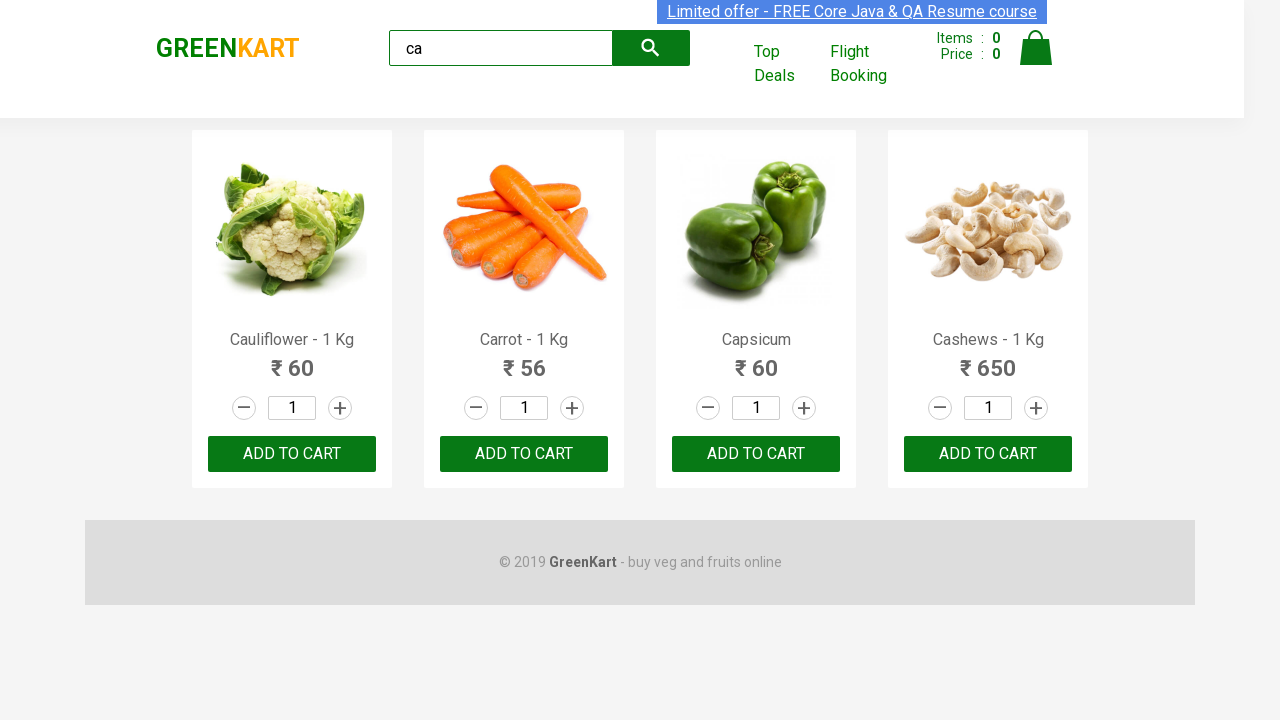

Verified that exactly 4 products exist within parent container
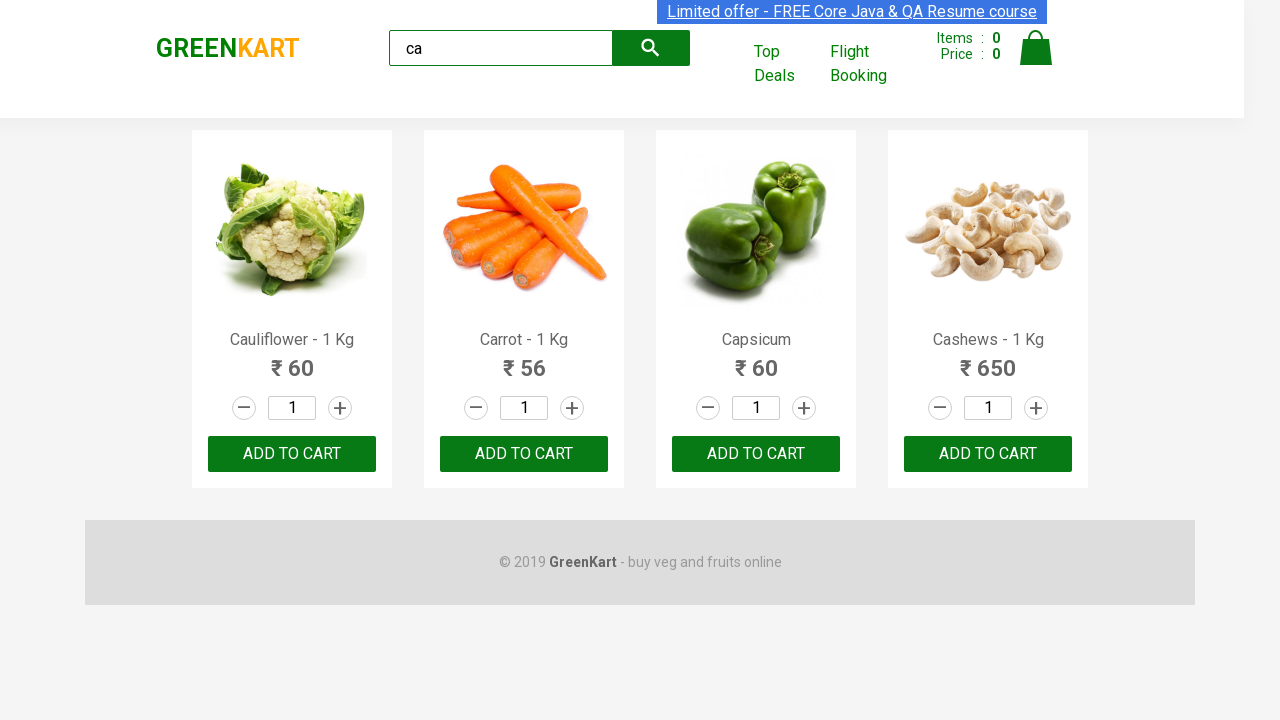

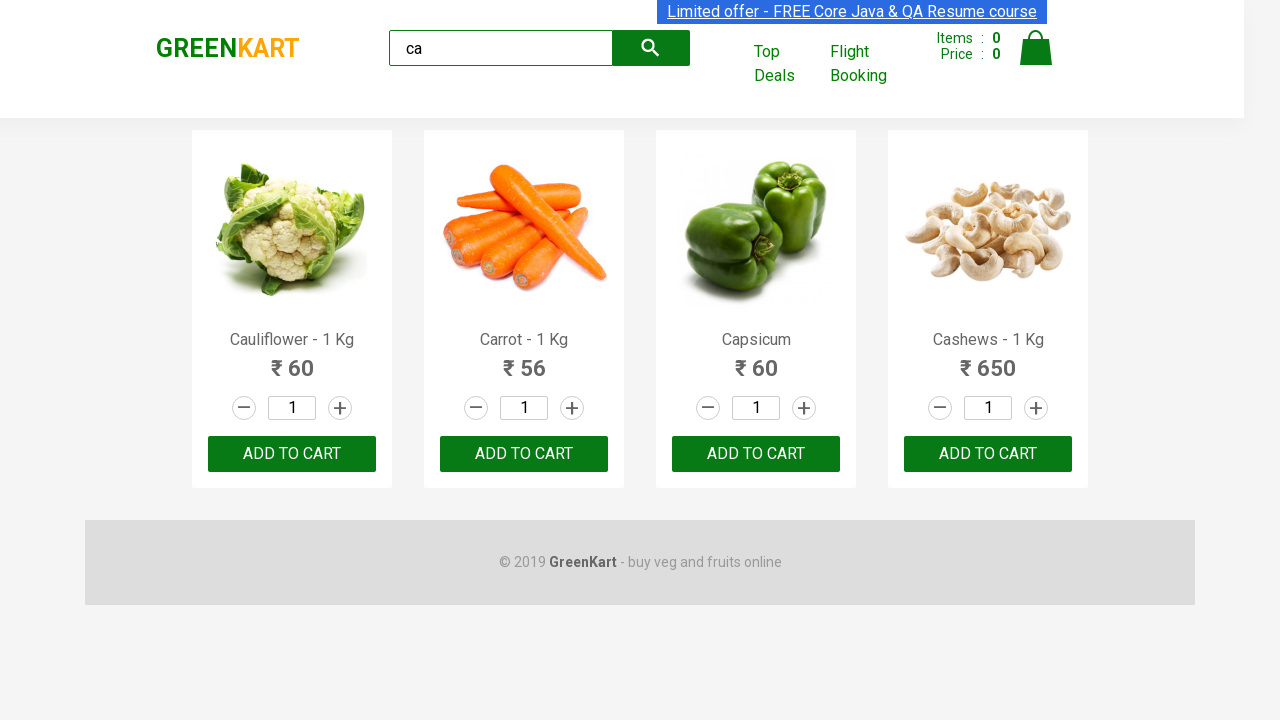